Navigates to an iFood restaurant page and verifies that the menu sections and product listings are displayed correctly, checking that menu groups and dish cards load properly.

Starting URL: https://www.ifood.com.br/delivery/rio-de-janeiro-rj/cumbuca-catete/e2c3f587-3c83-4ea7-8418-a4b693caaaa4

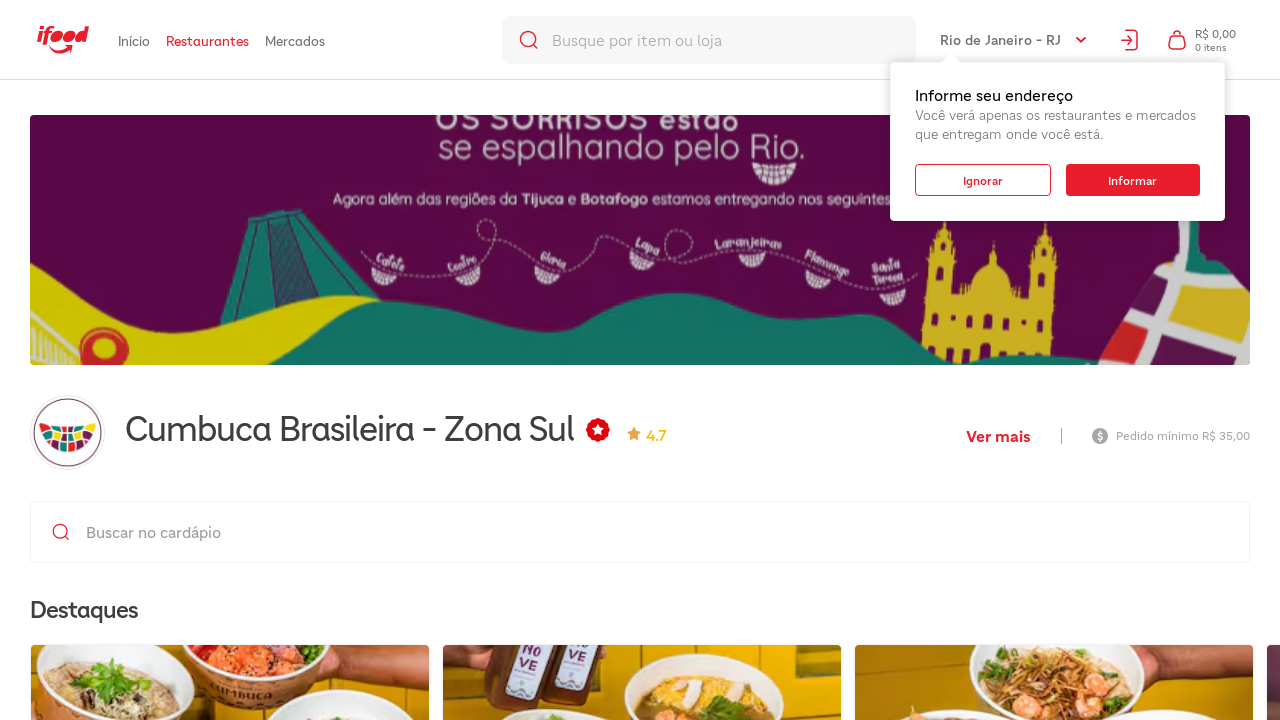

Waited for restaurant menu group title to load
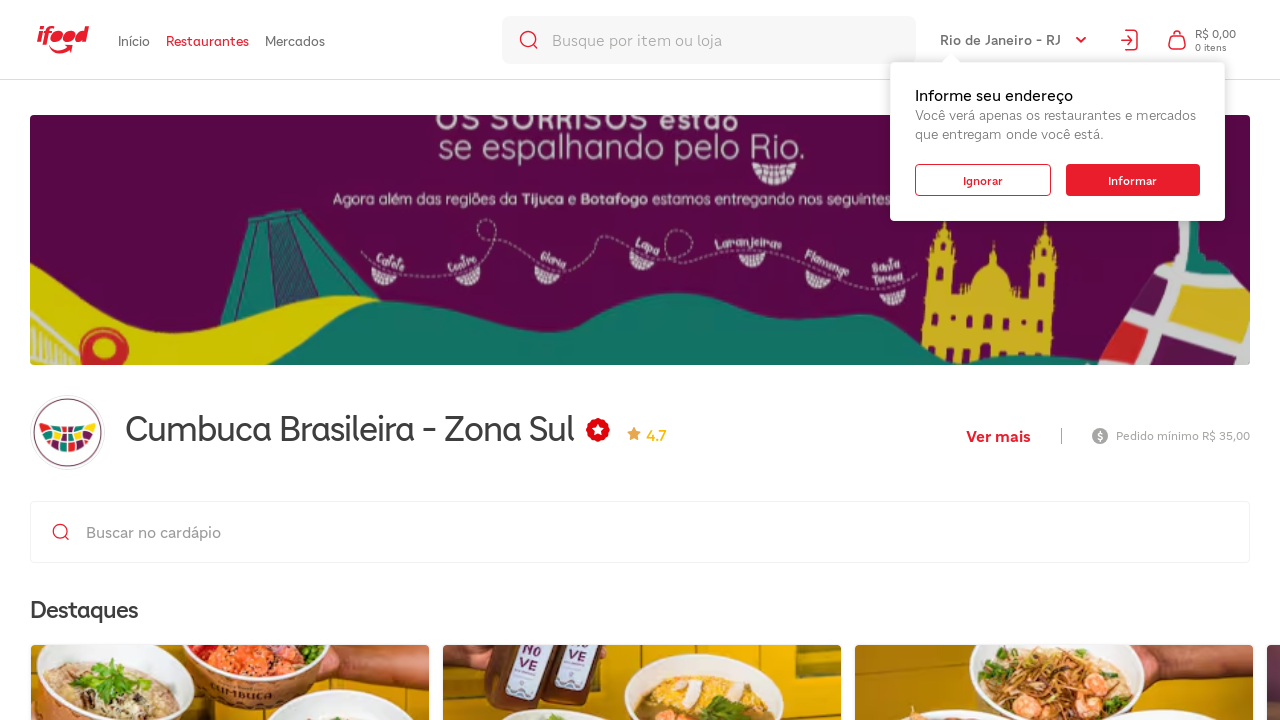

Waited for menu sections to be present
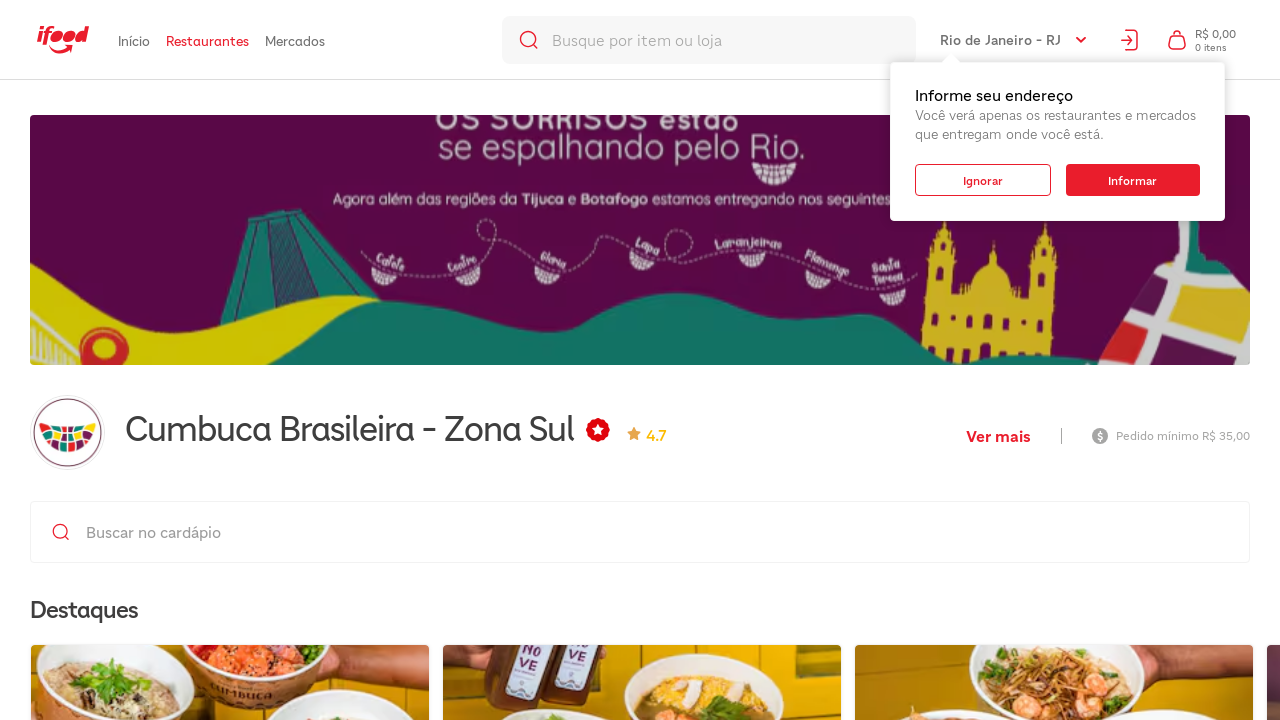

Verified that dish cards are displayed
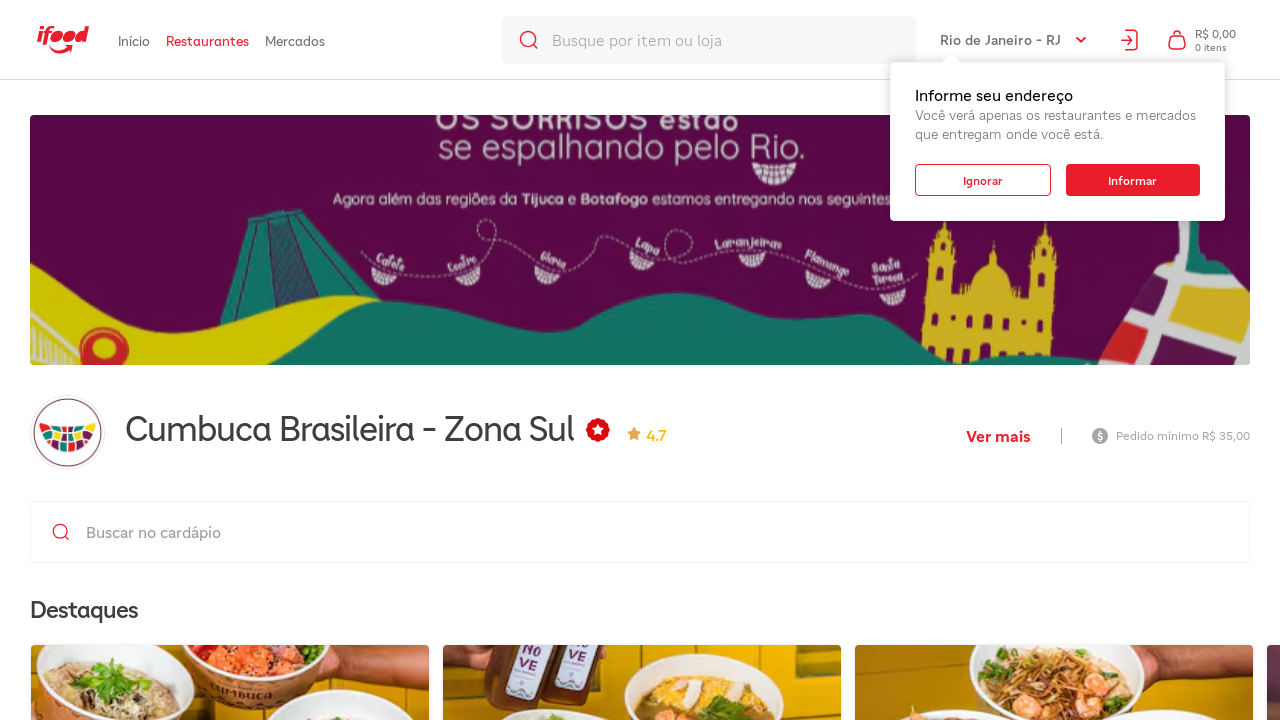

Verified that product descriptions are visible
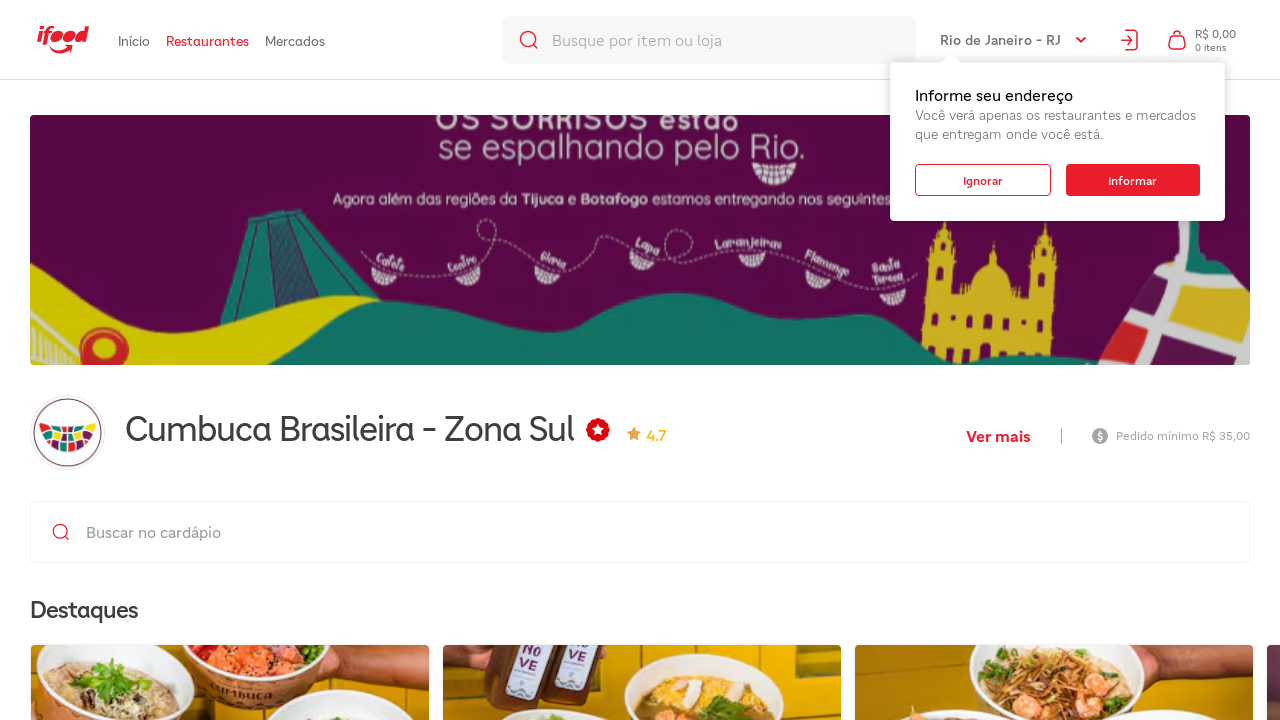

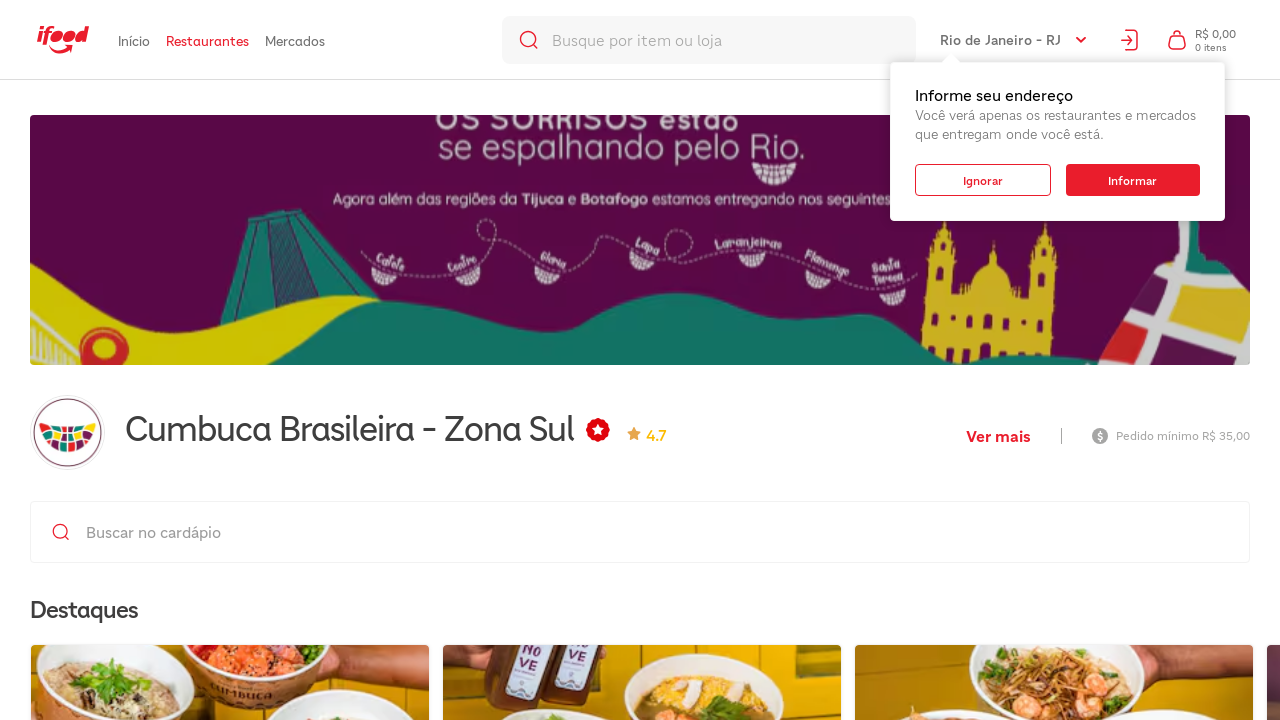